Tests handling of a simple JavaScript alert popup by clicking a button that triggers an alert, verifying the alert type and message, and accepting it.

Starting URL: https://testautomationpractice.blogspot.com/

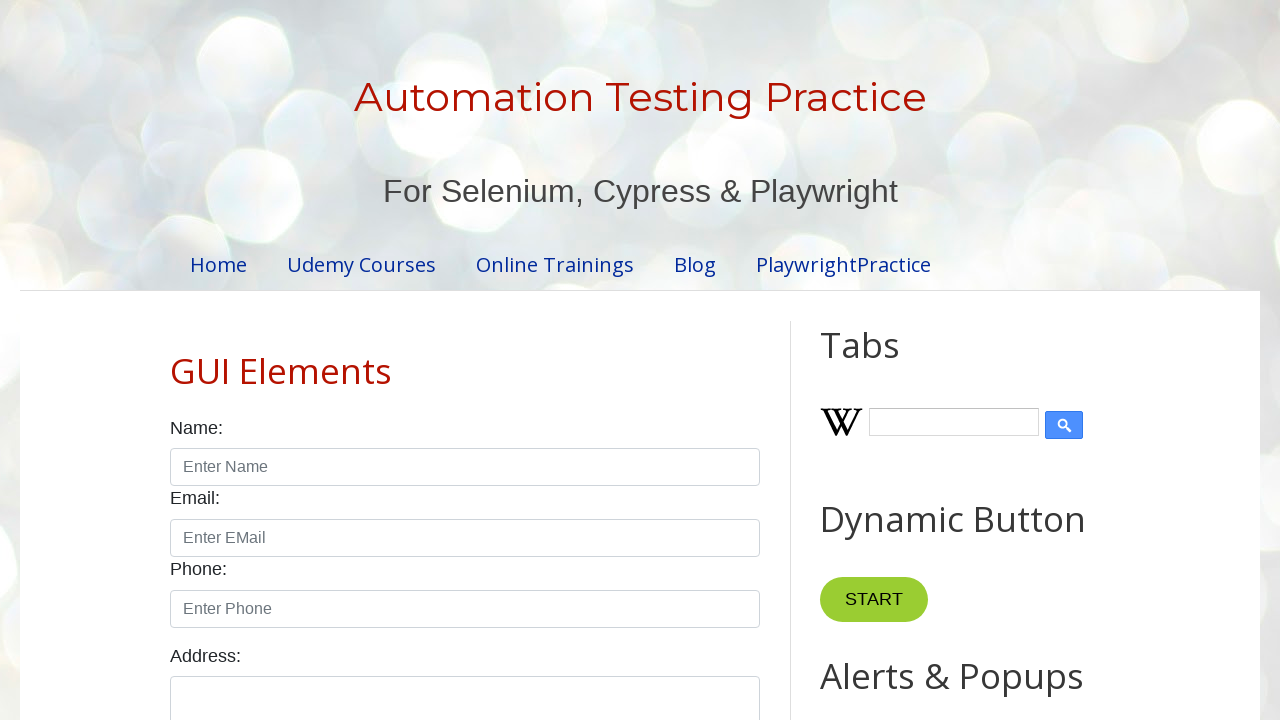

Set up dialog handler to accept alerts
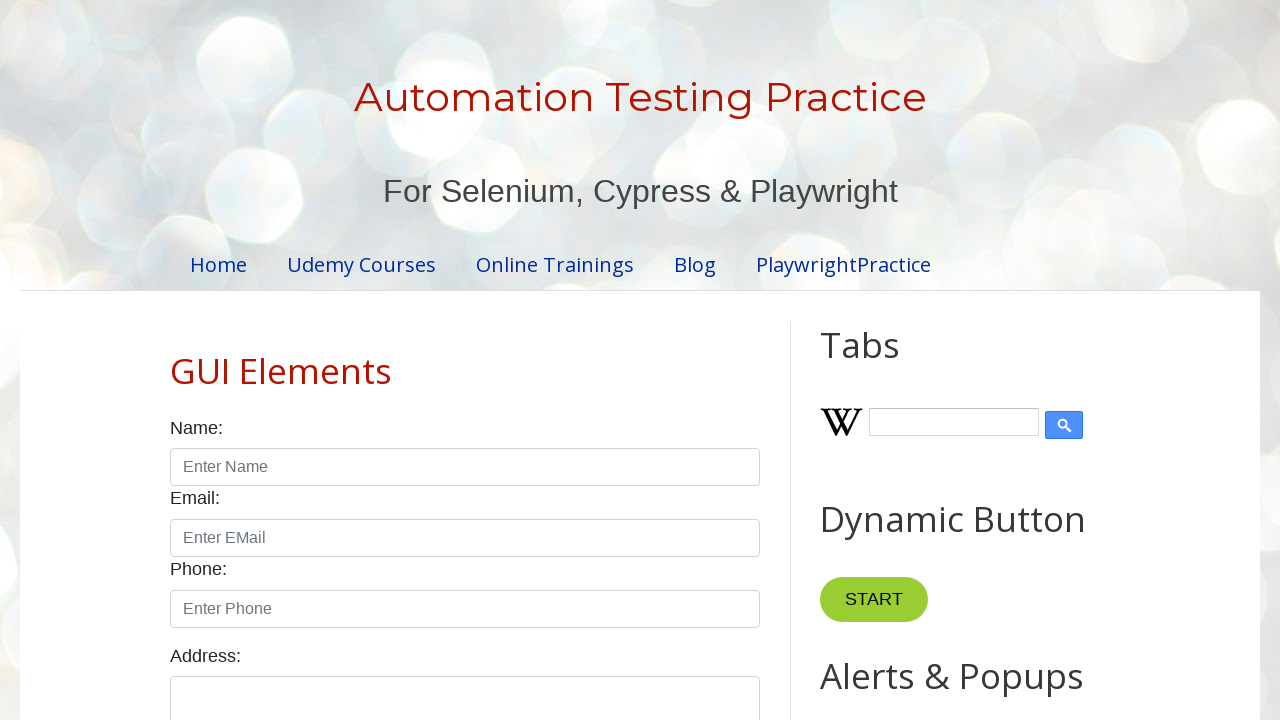

Clicked the Simple Alert button to trigger the alert at (888, 361) on (//button[normalize-space()='Simple Alert'])[1]
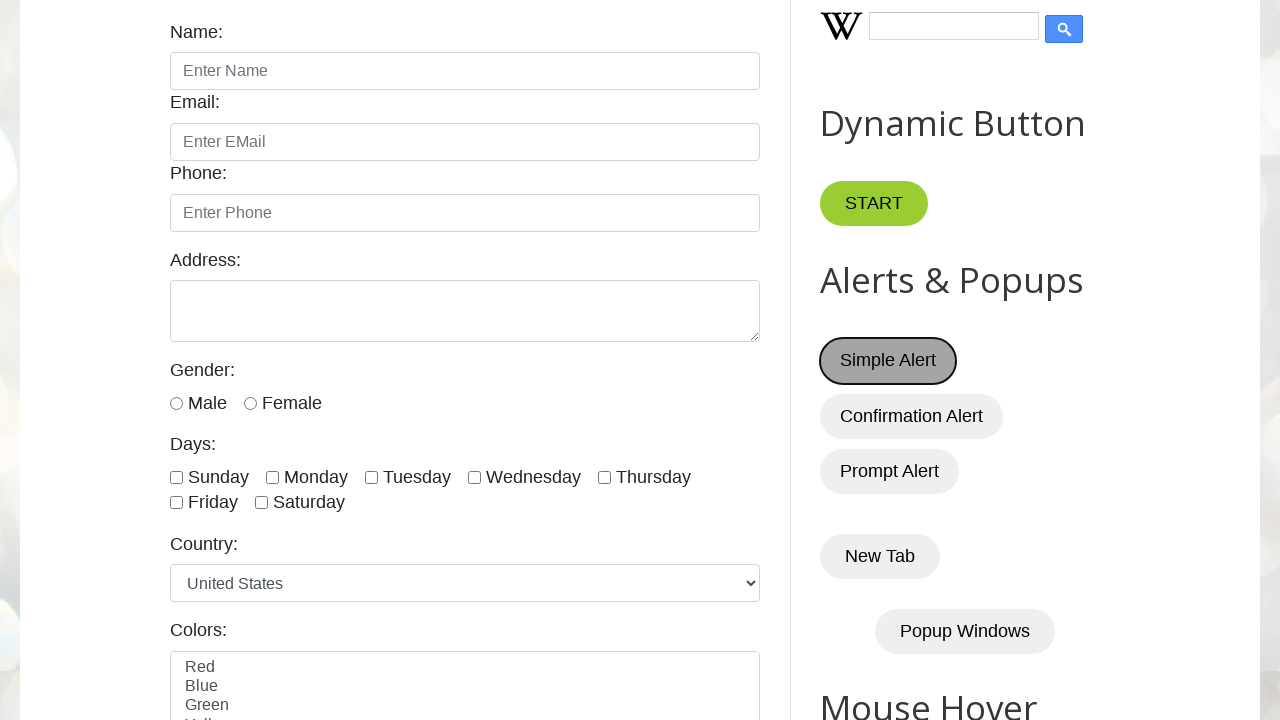

Waited for alert dialog to be processed and accepted
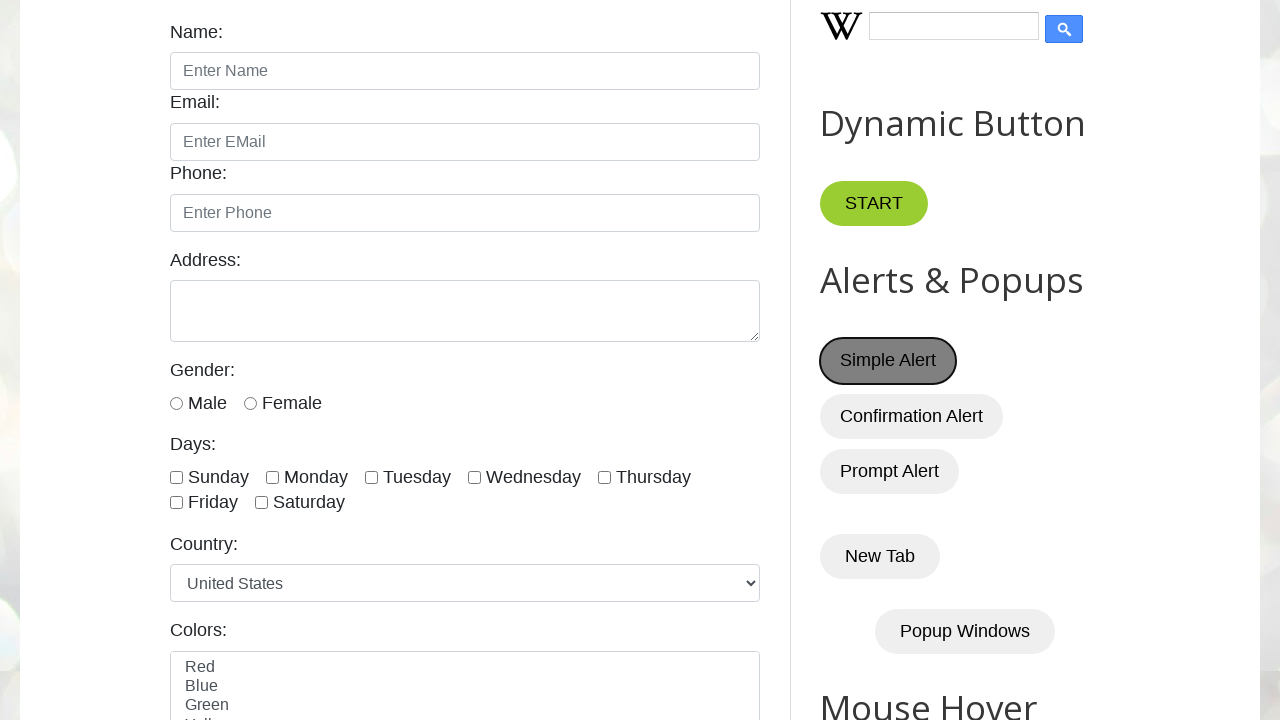

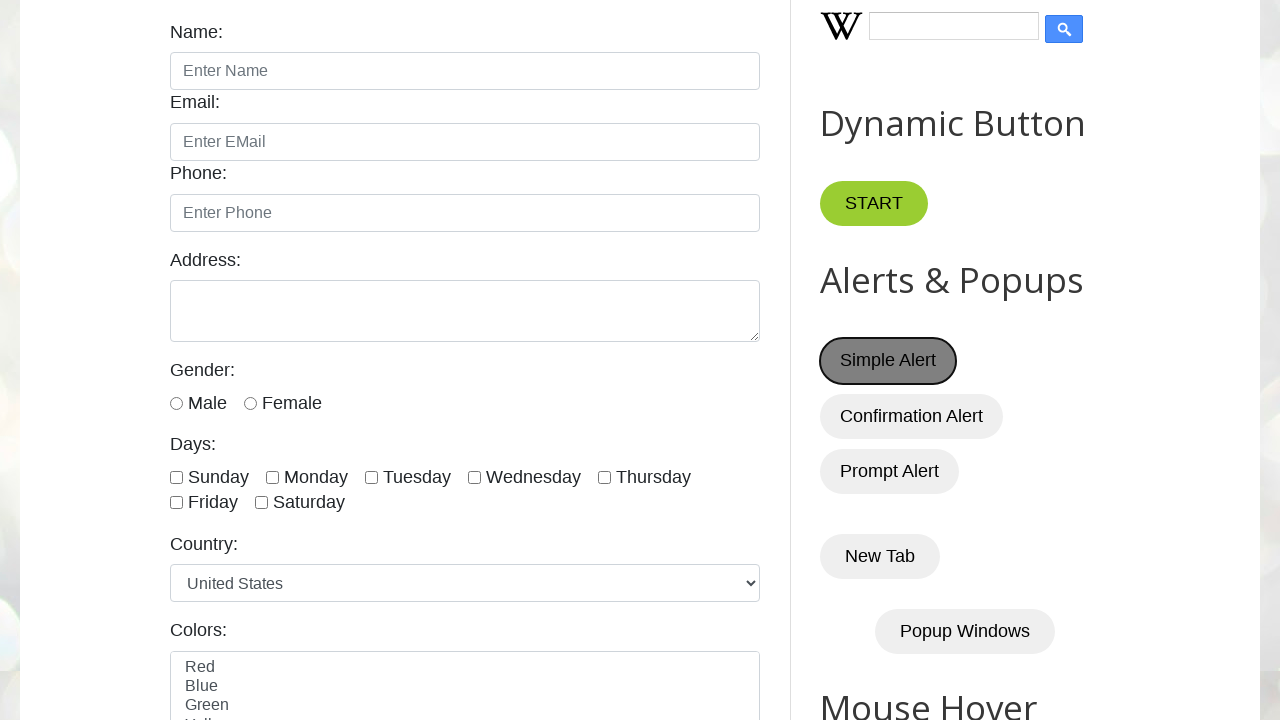